Tests element highlighting functionality by finding an element on a large page and applying a temporary red dashed border style using JavaScript execution, then reverting the style after a delay.

Starting URL: http://the-internet.herokuapp.com/large

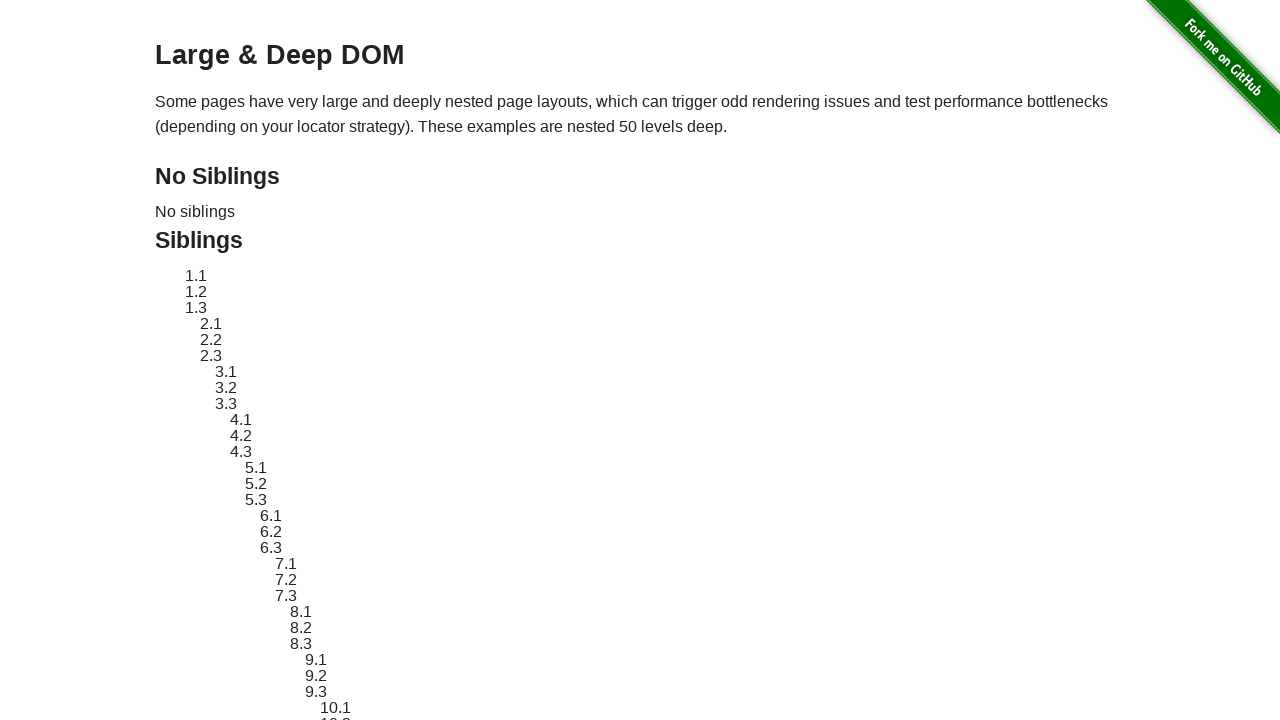

Located target element with ID 'sibling-2.3'
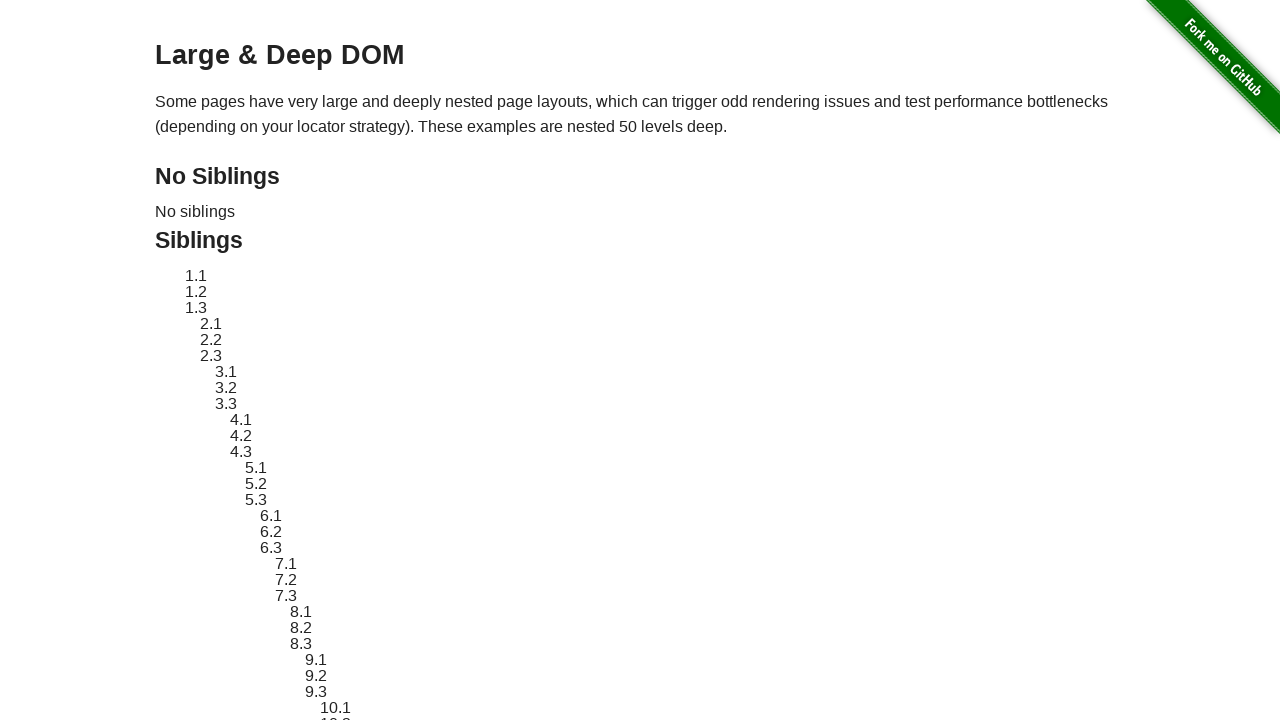

Target element became visible
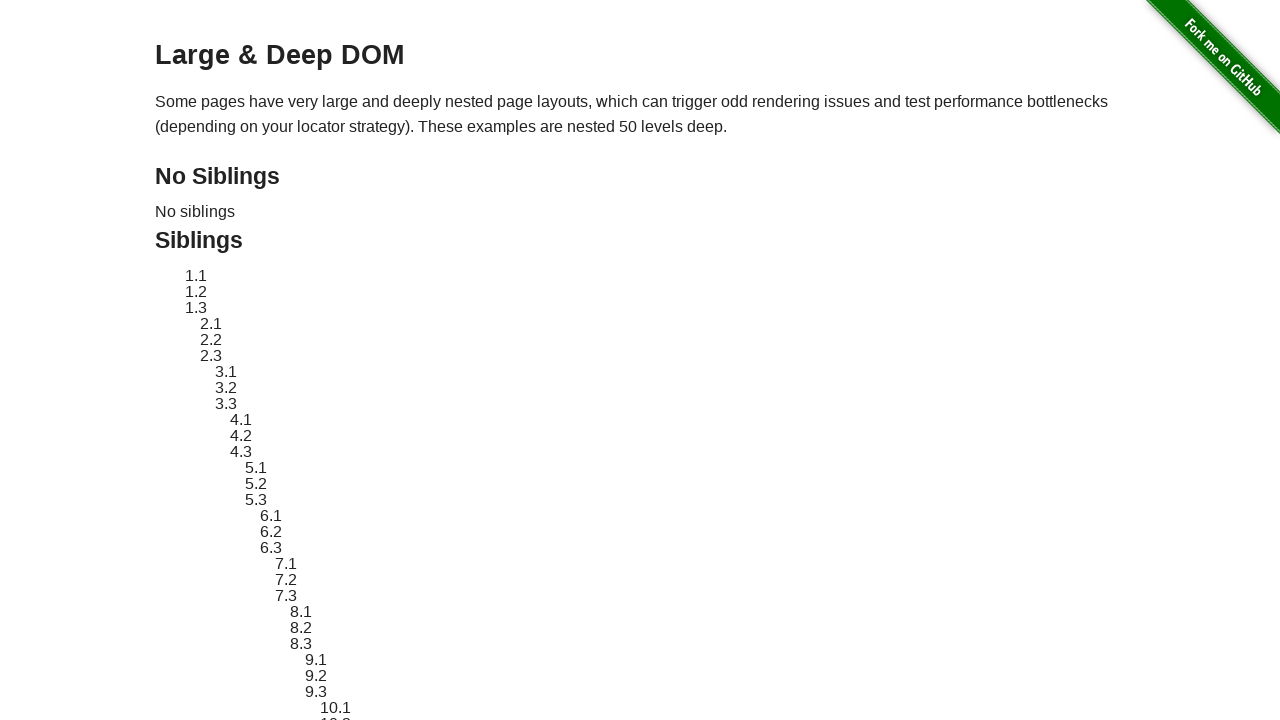

Retrieved original style attribute from target element
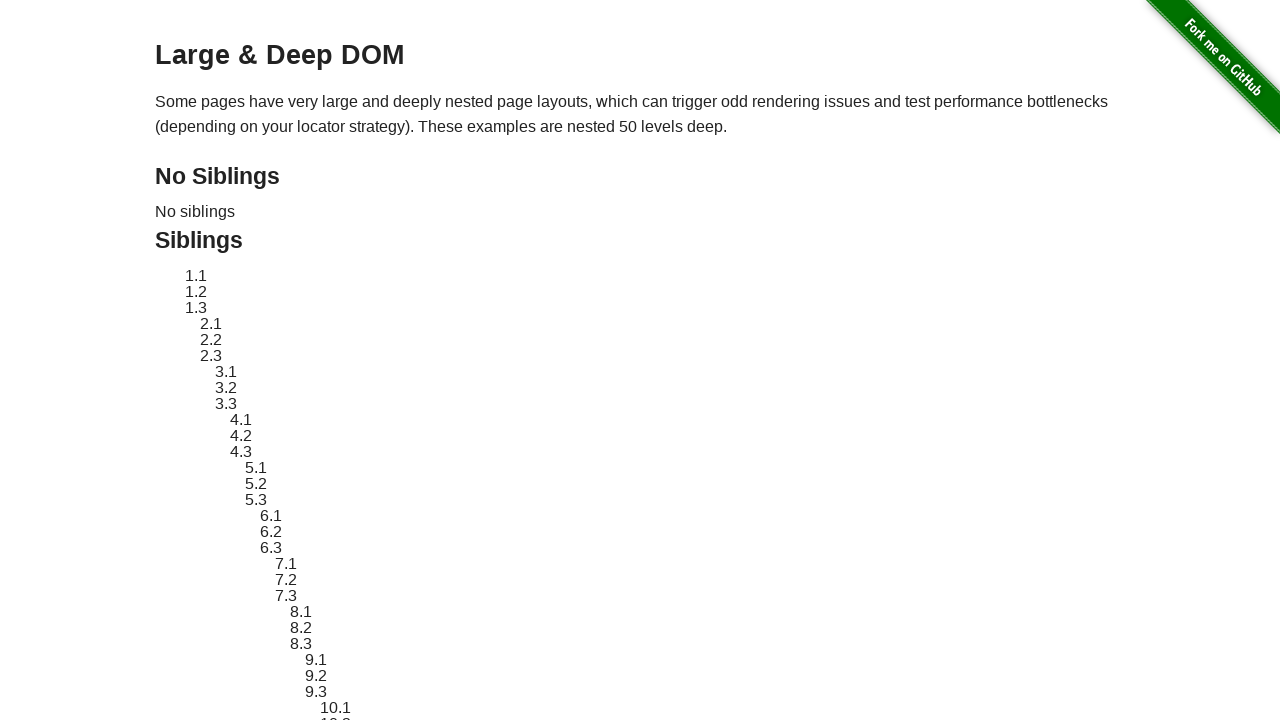

Applied red dashed border highlight to target element via JavaScript
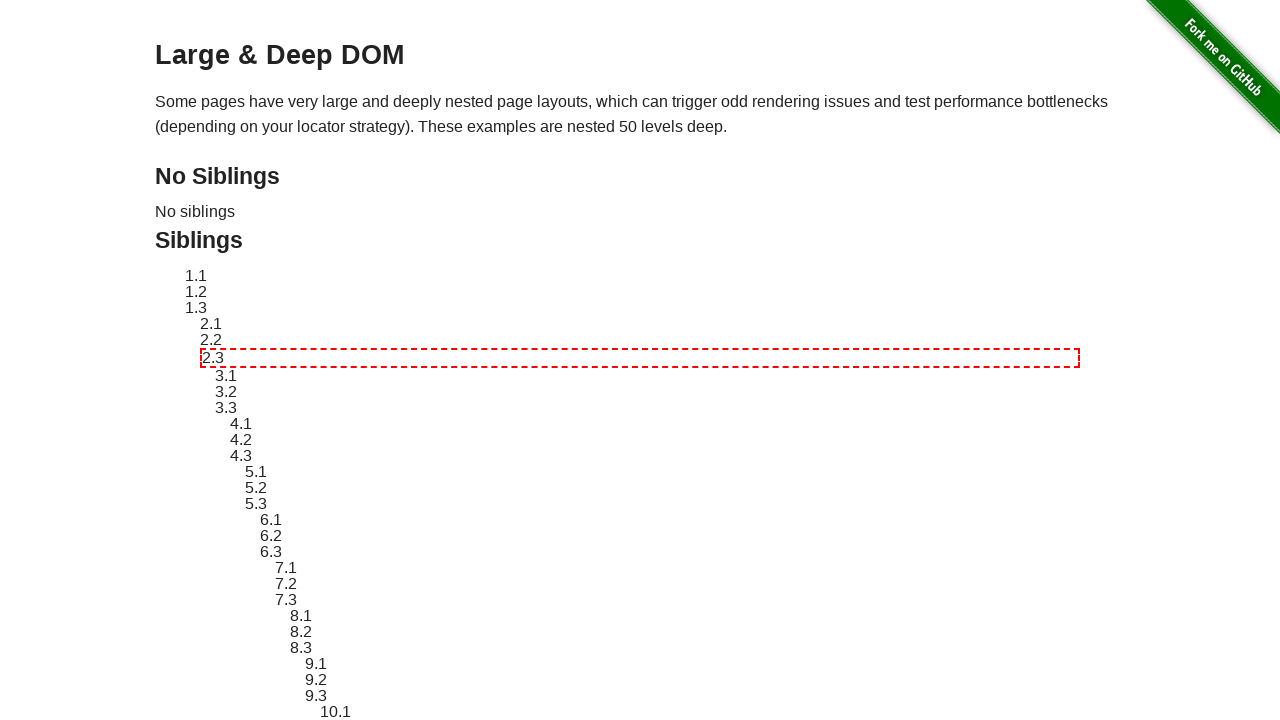

Waited 3 seconds to observe highlight effect
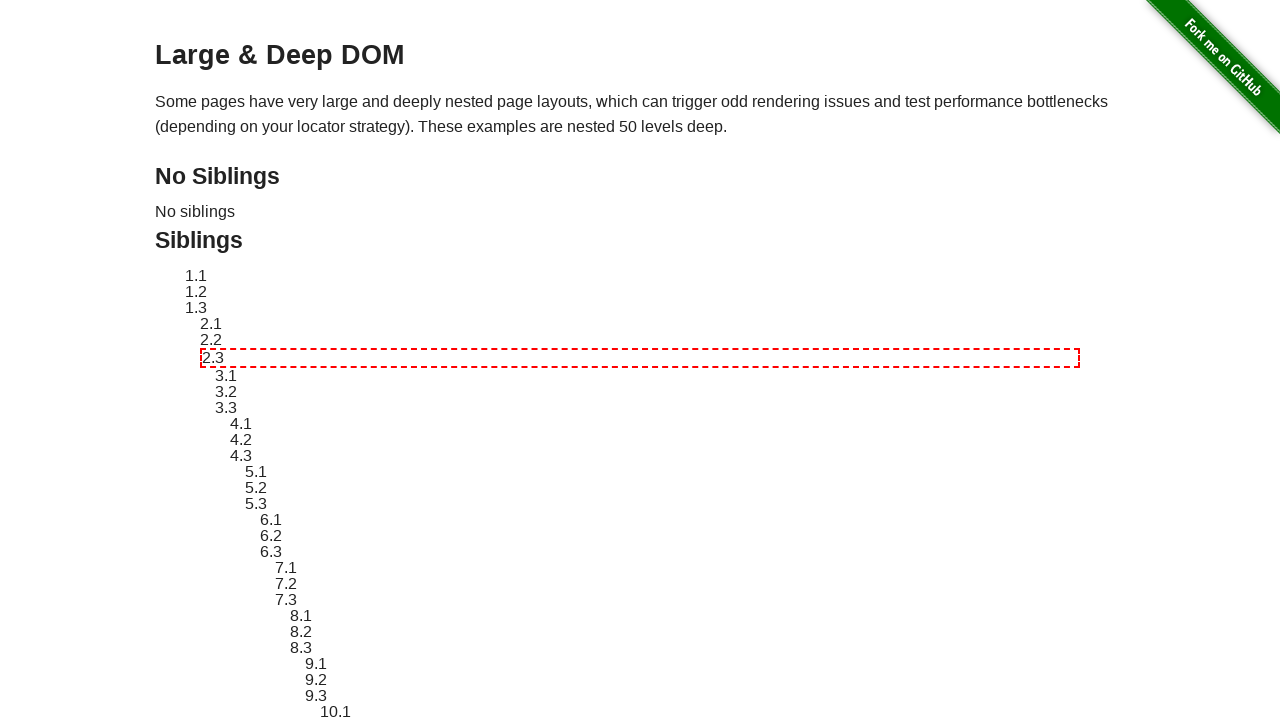

Reverted target element style back to original
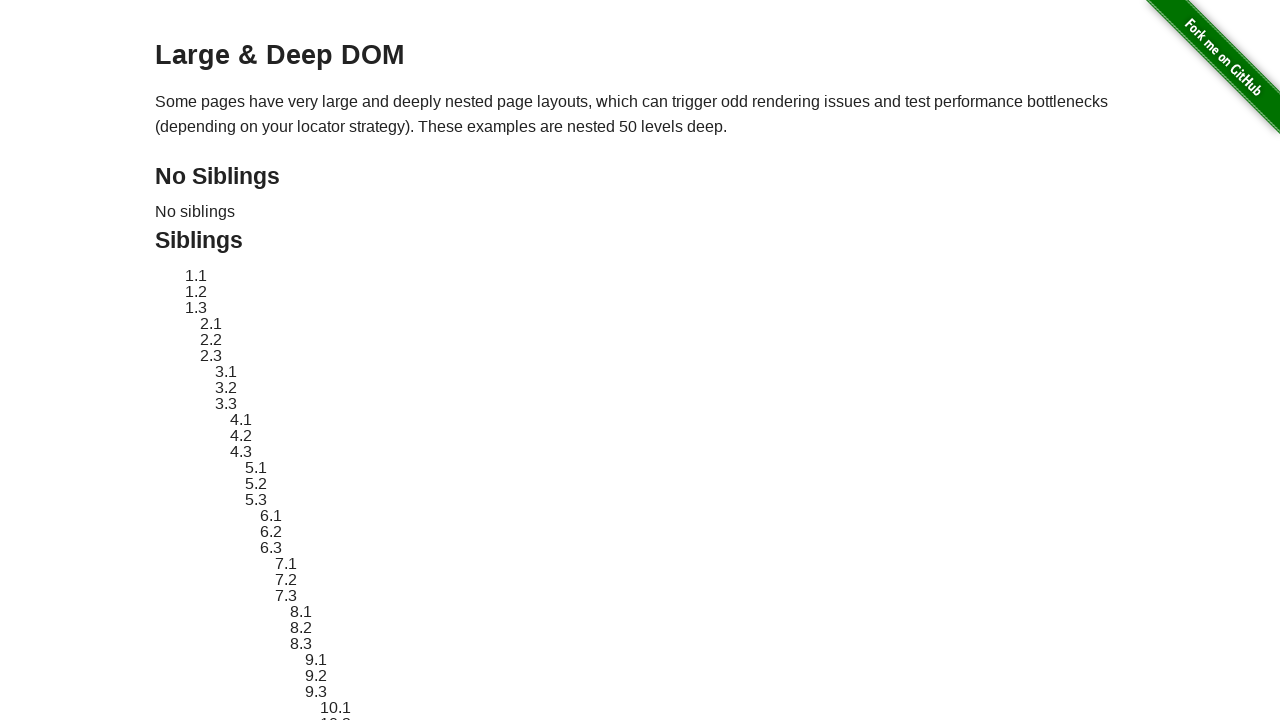

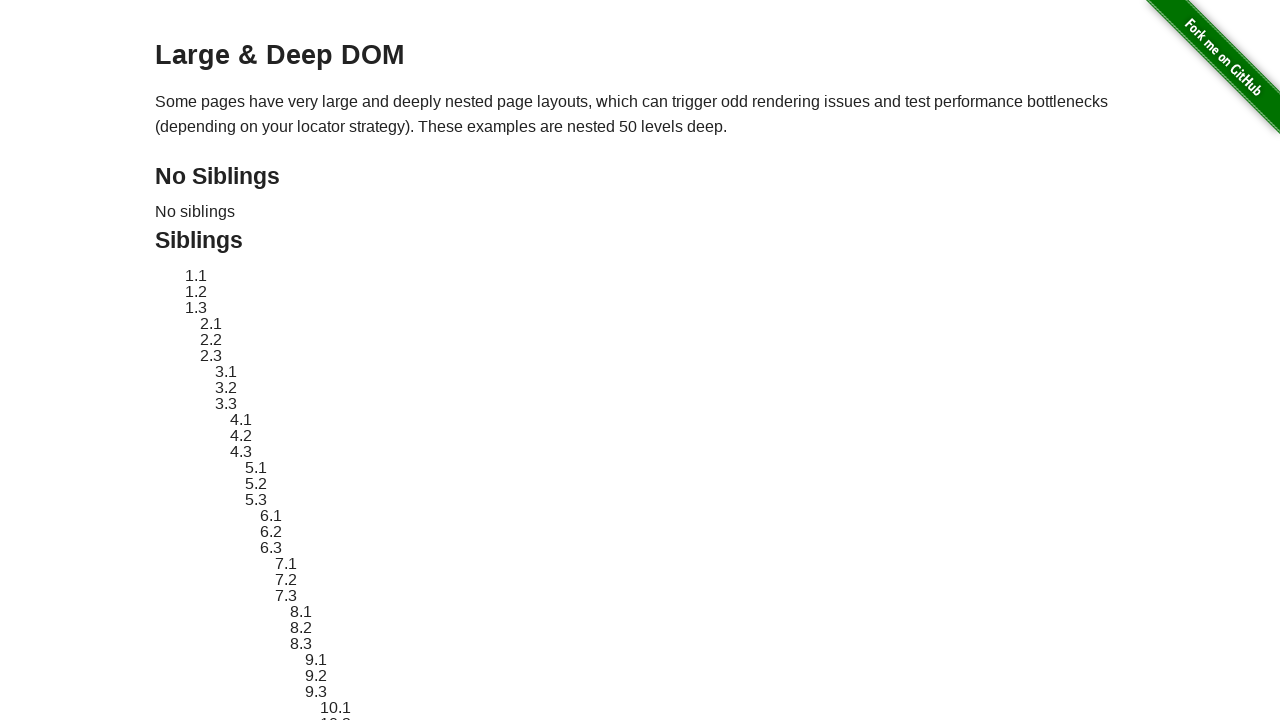